Tests clicking a link that opens a new browser window by clicking on the "OrangeHRM, Inc" footer link on the login page

Starting URL: https://opensource-demo.orangehrmlive.com/web/index.php/auth/login

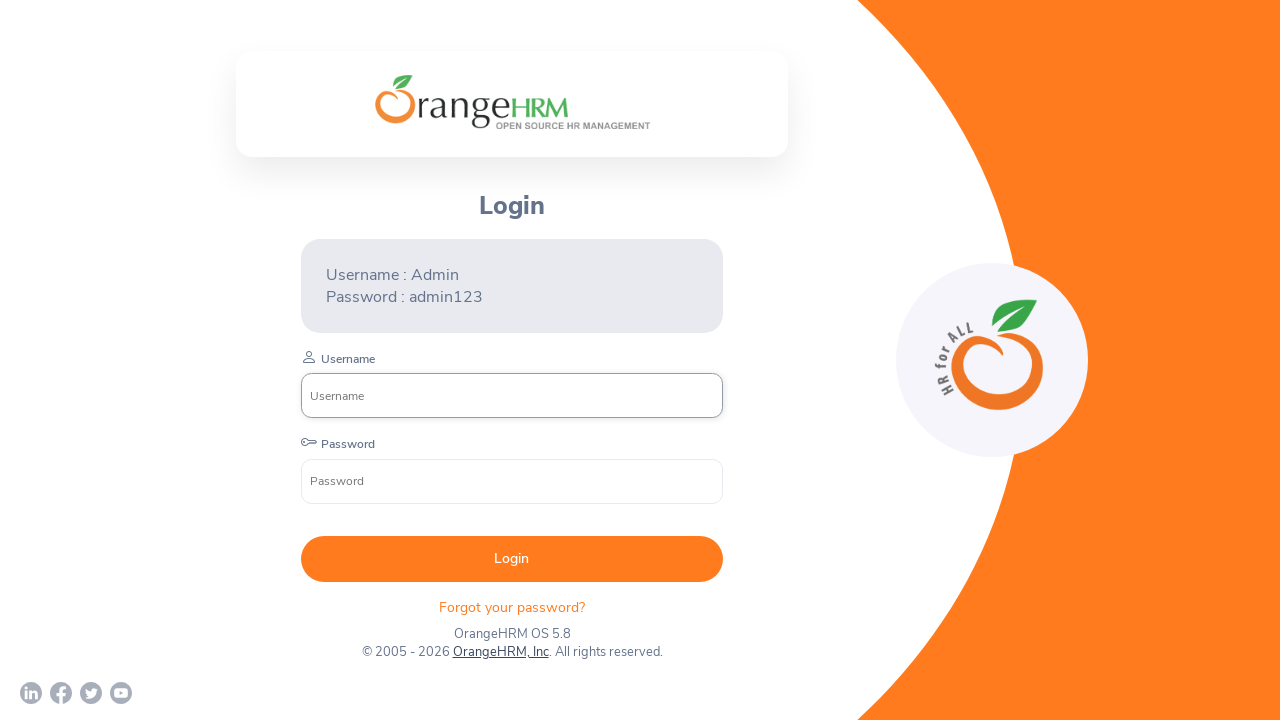

Waited for page to load (networkidle)
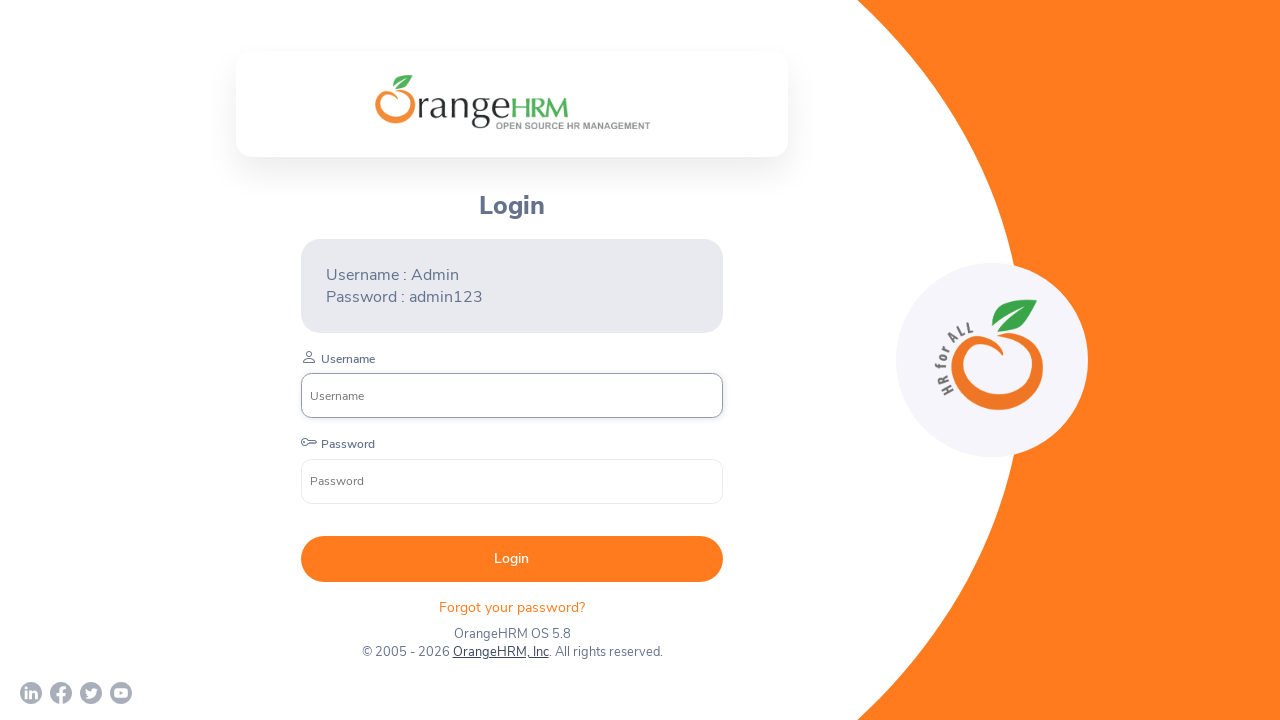

Clicked on OrangeHRM, Inc footer link to open new browser window at (500, 652) on text=OrangeHRM, Inc
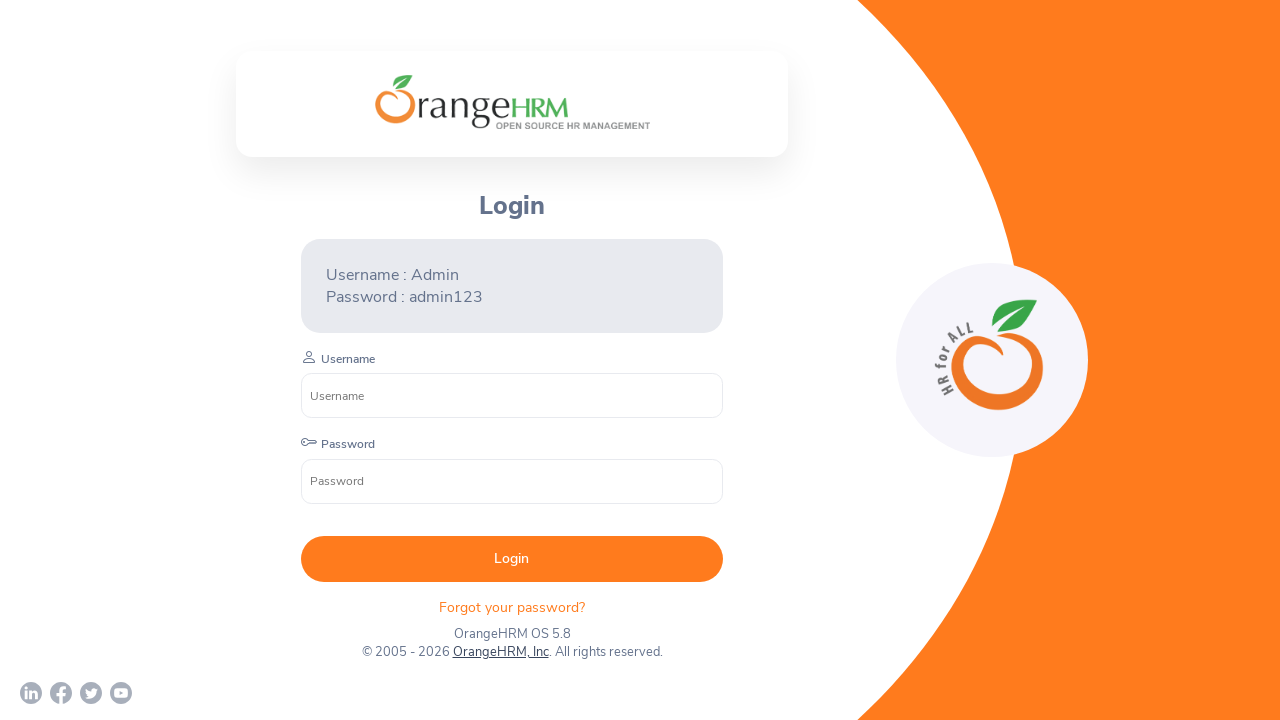

Waited 2 seconds for new window/popup to open
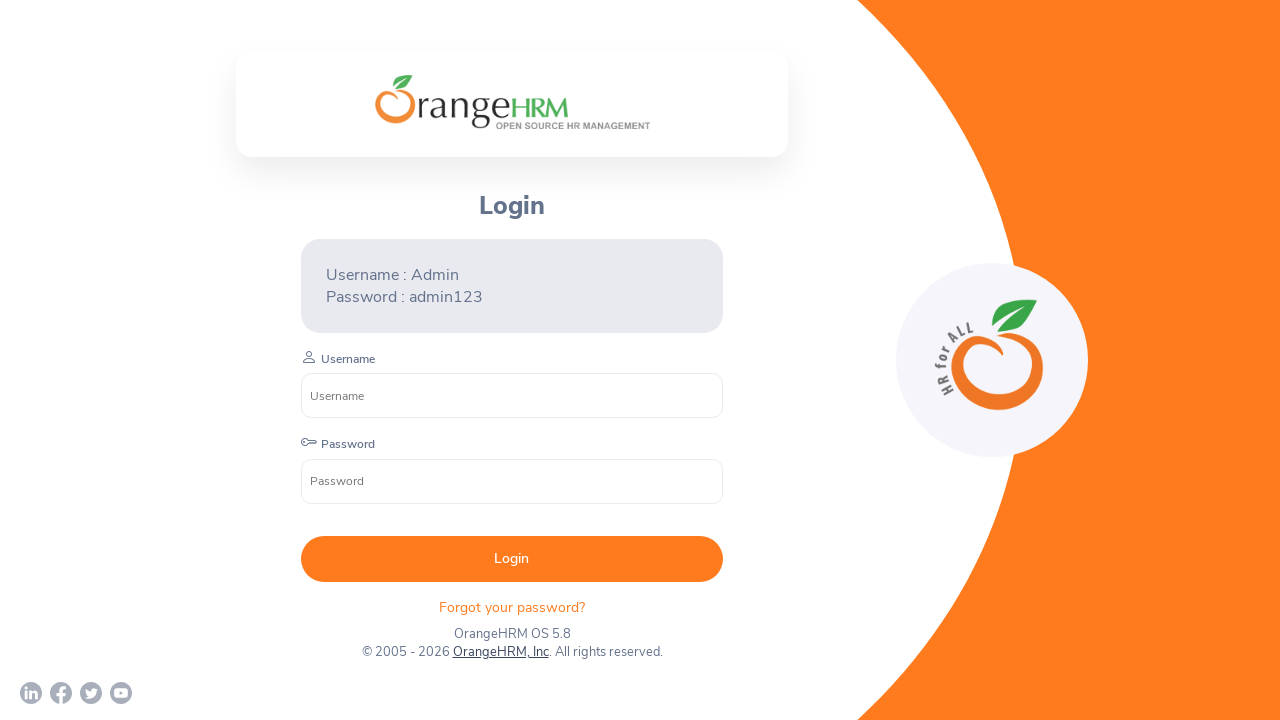

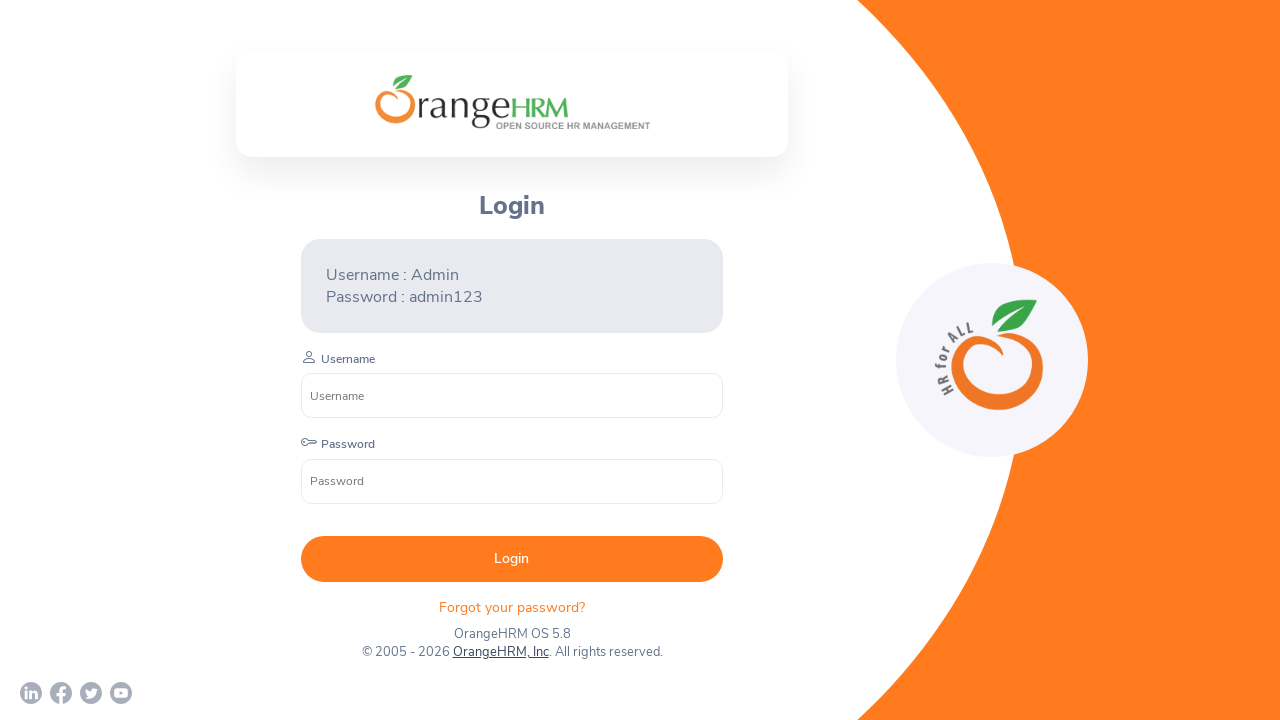